Navigates to a YouTube channel's videos page and scrolls down to load more video content, verifying that video titles are displayed.

Starting URL: https://www.youtube.com/@joerogan/videos

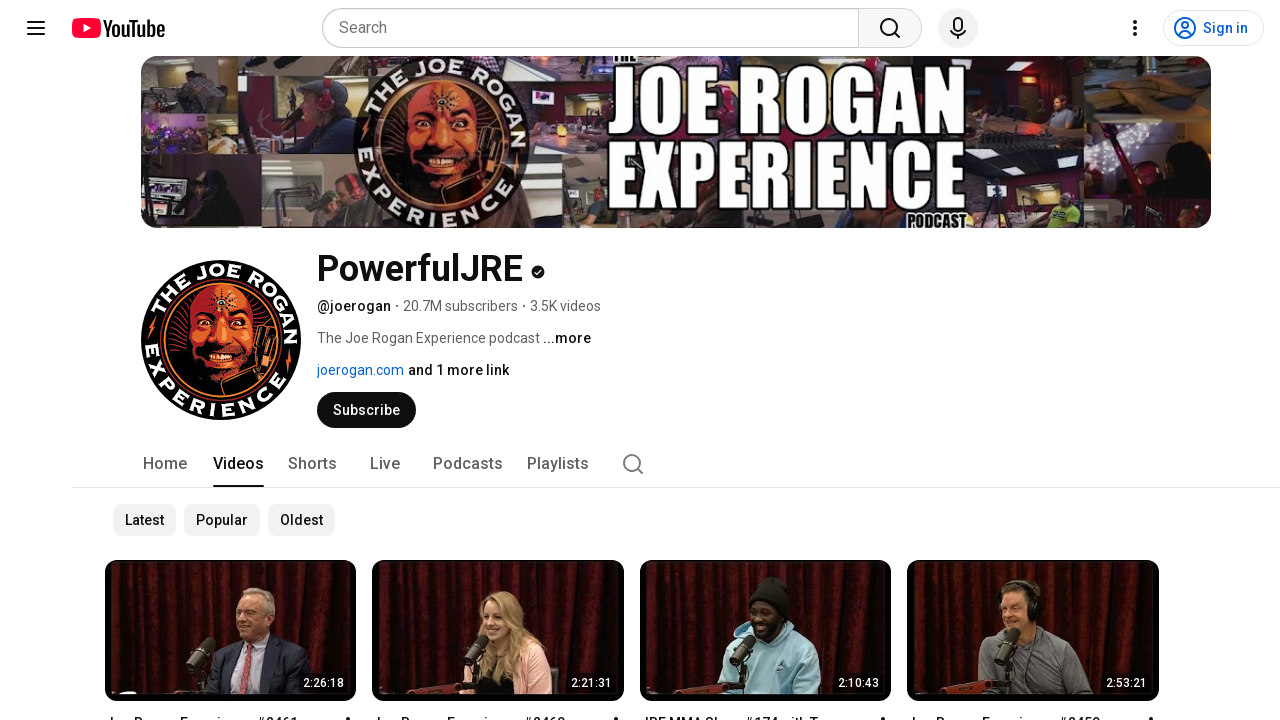

Waited for page to reach networkidle state
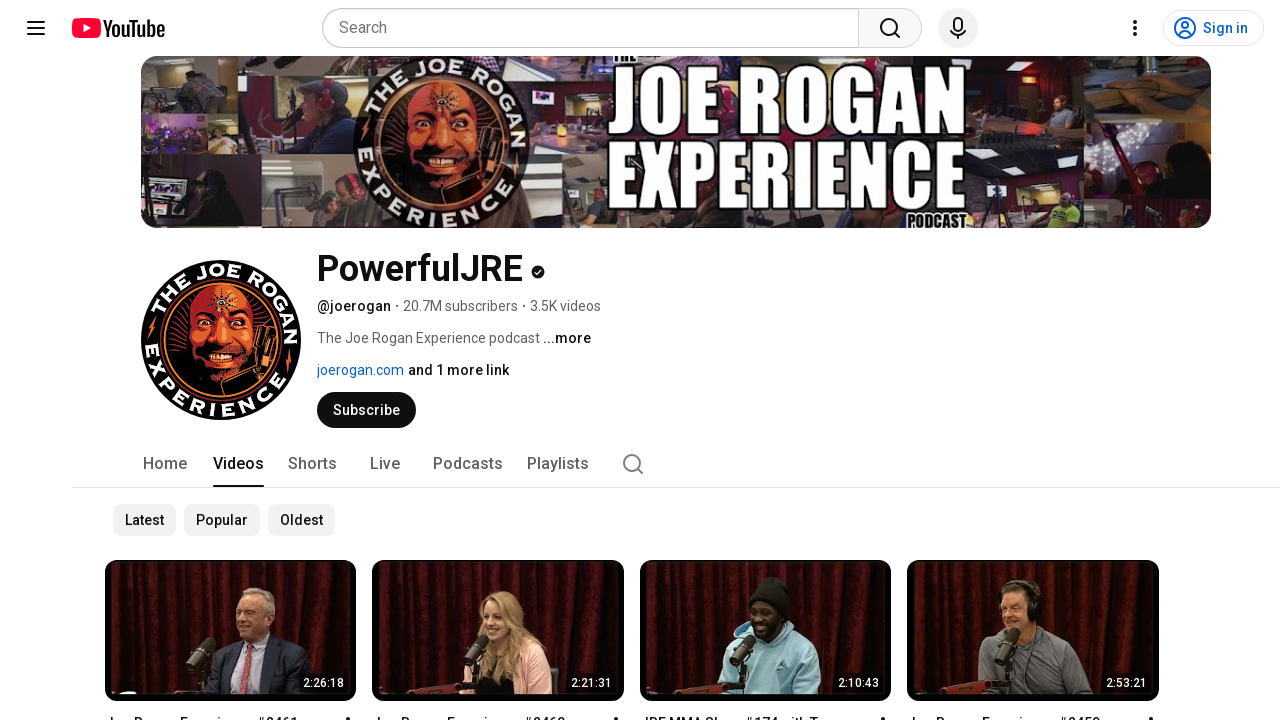

Scrolled down 1000px to load more video content
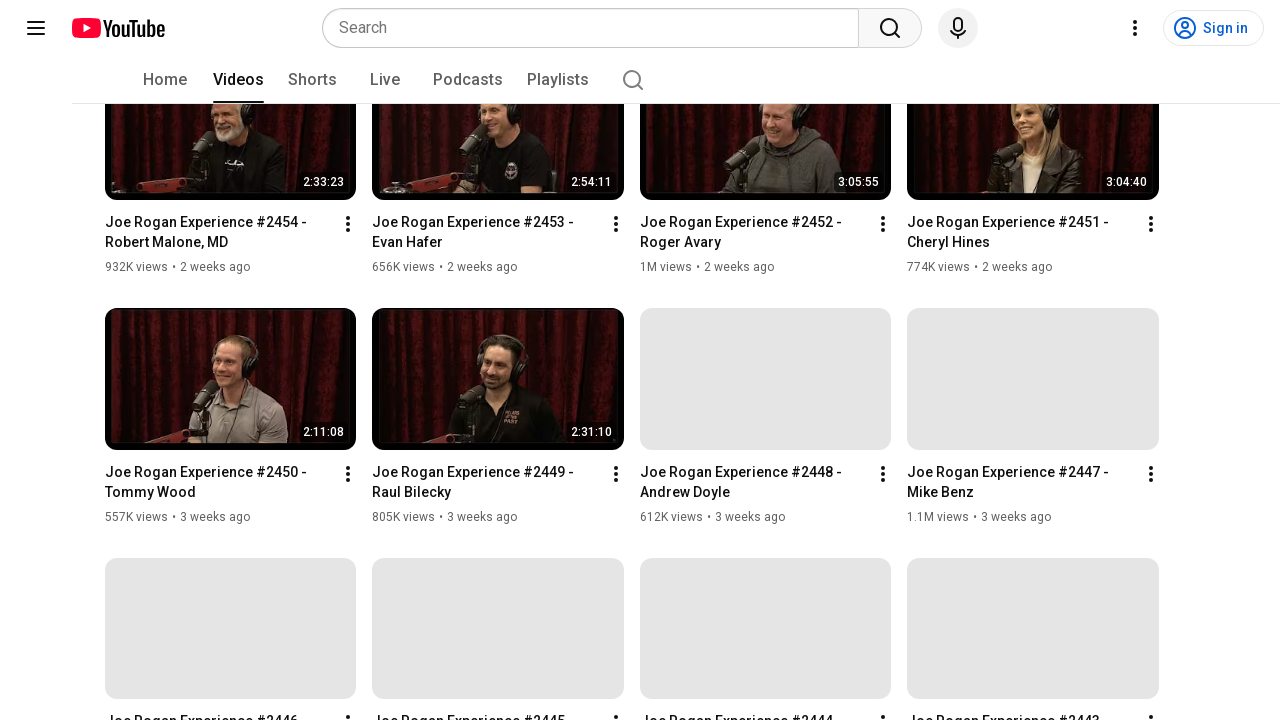

Waited 3 seconds for new video content to load
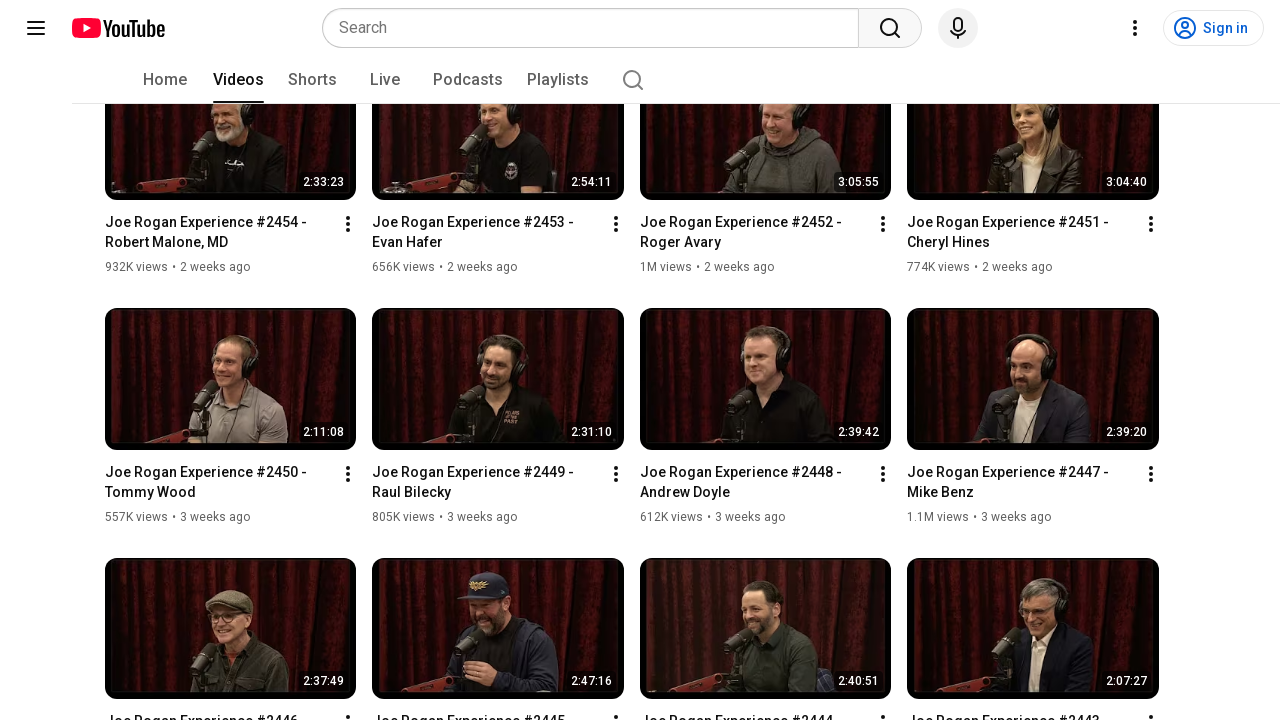

Verified that video title links are displayed on the page
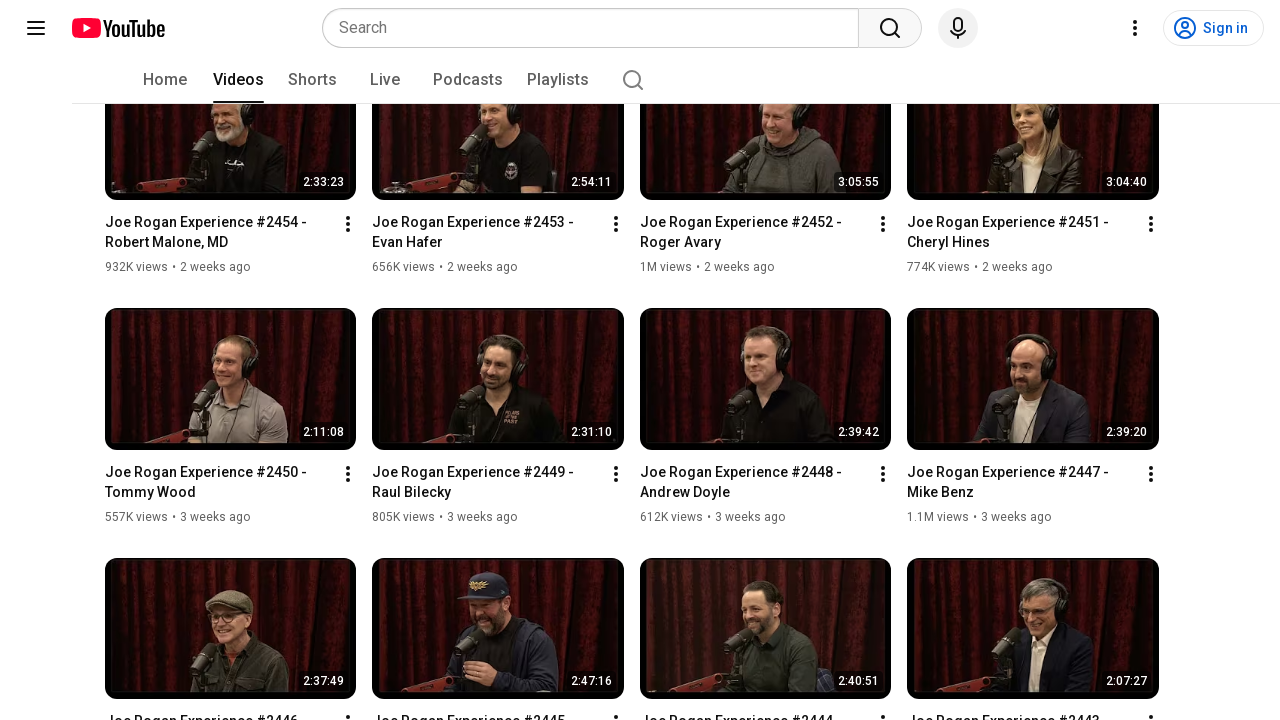

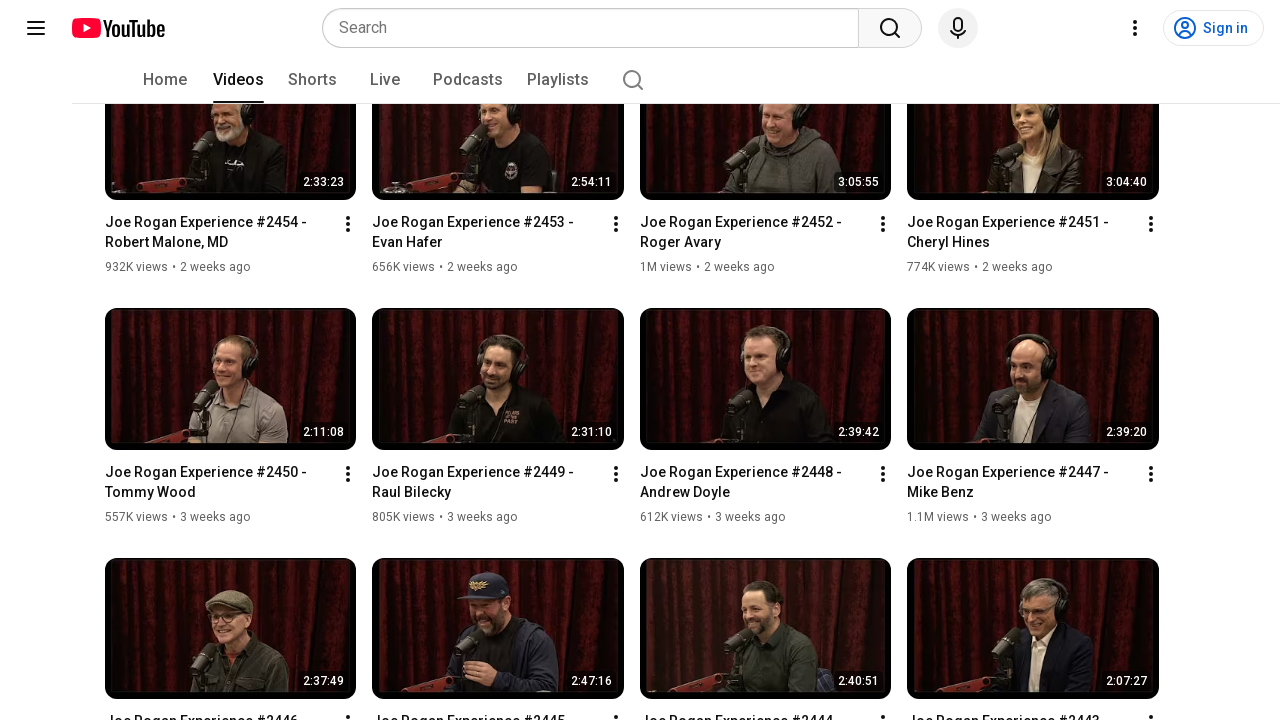